Tests opening a new window popup and verifying content in the new window.

Starting URL: https://rahulshettyacademy.com/AutomationPractice/

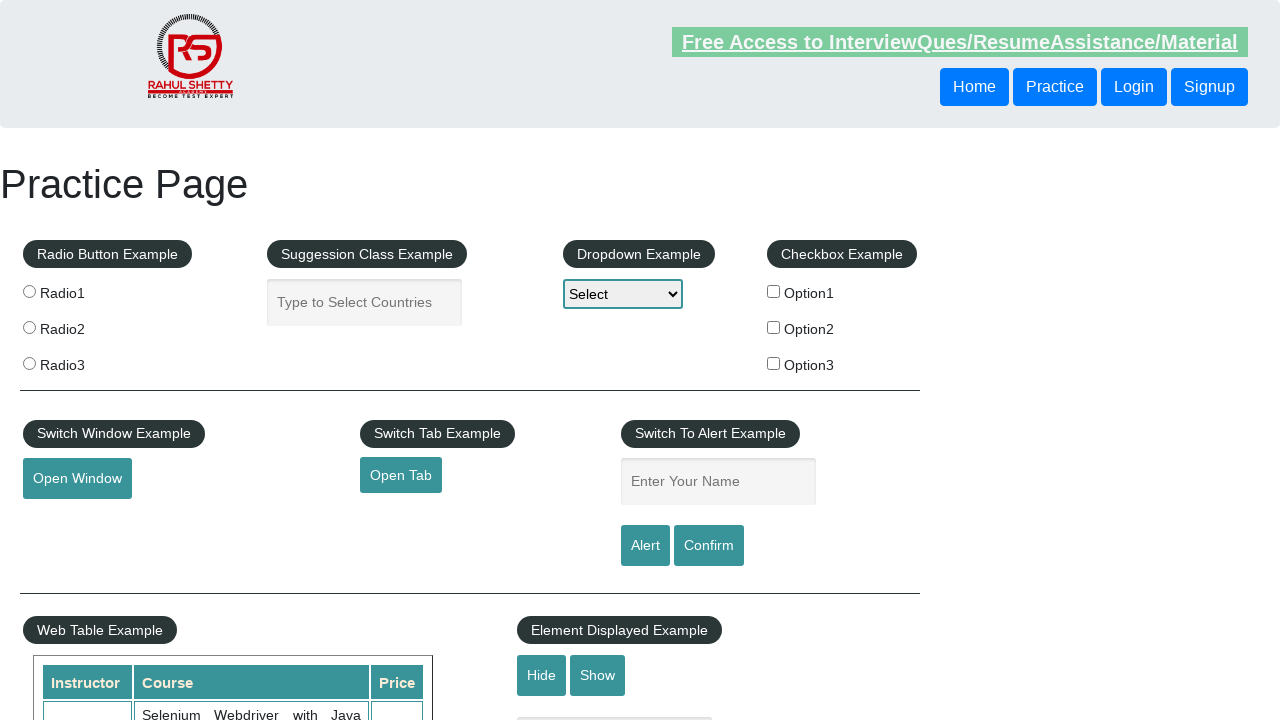

Open Window button loaded and is ready
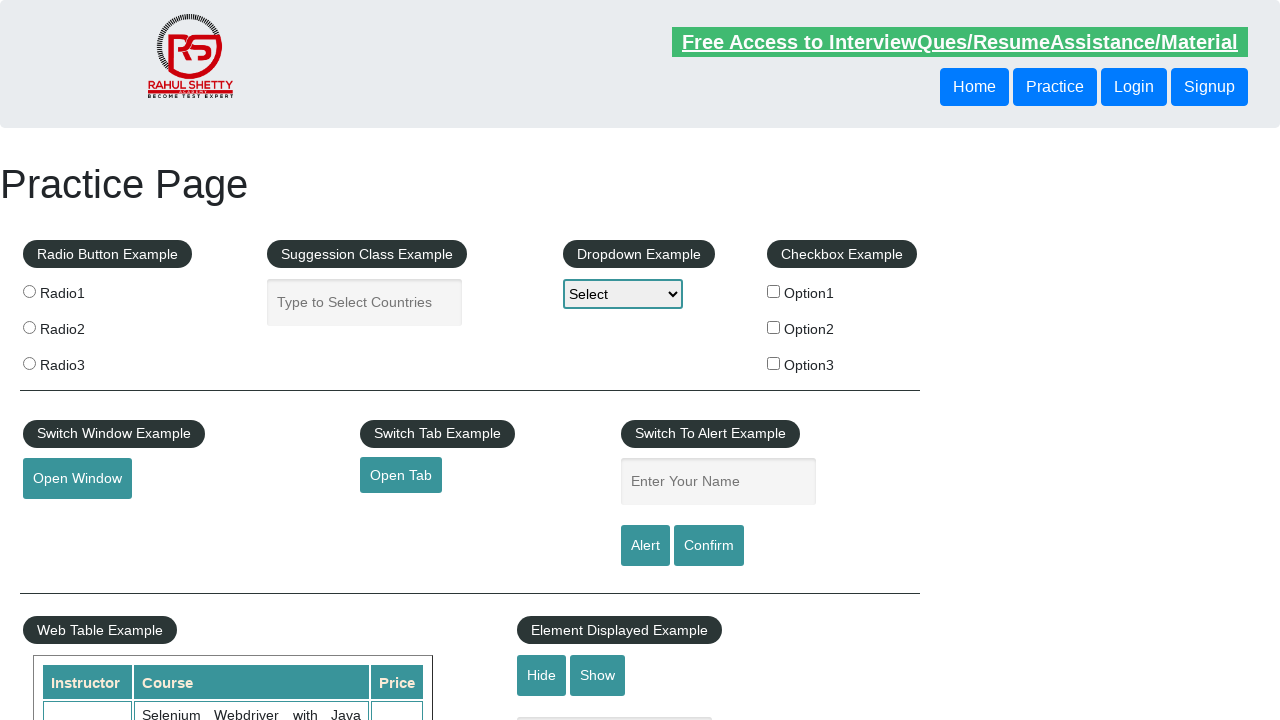

Clicked Open Window button and popup window opened at (77, 479) on internal:role=button[name="Open Window"i]
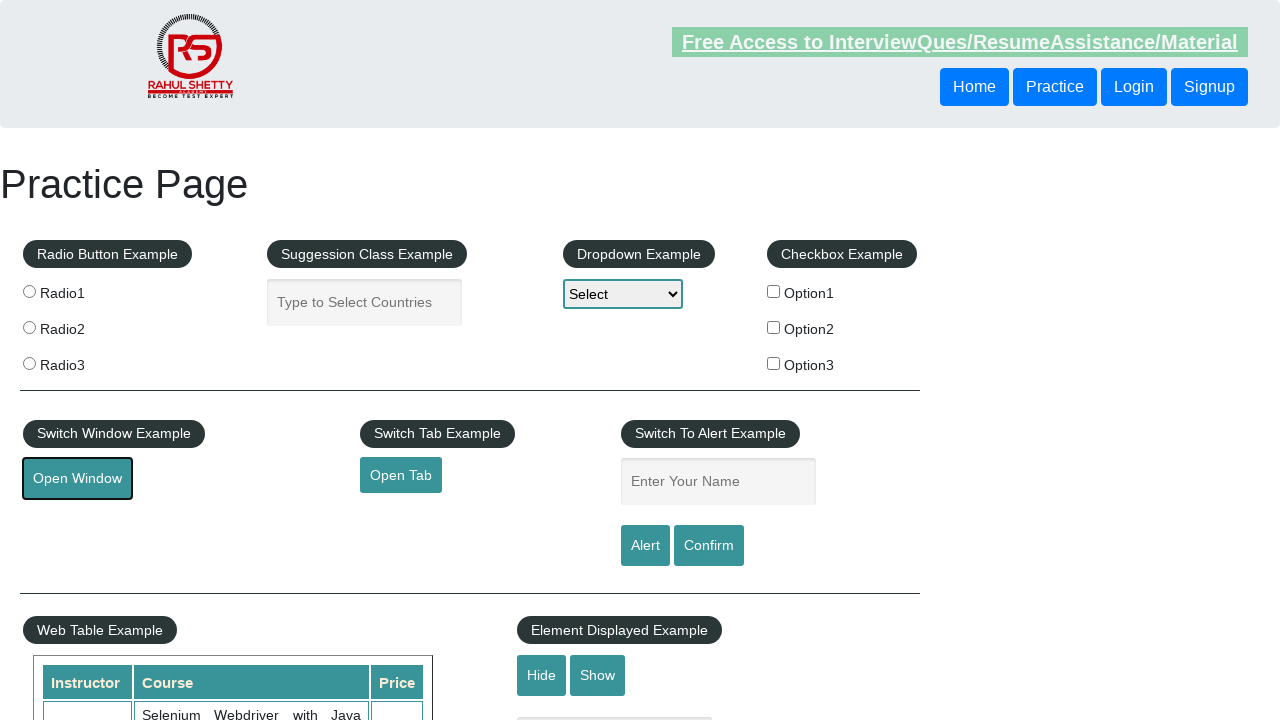

Captured new popup window reference
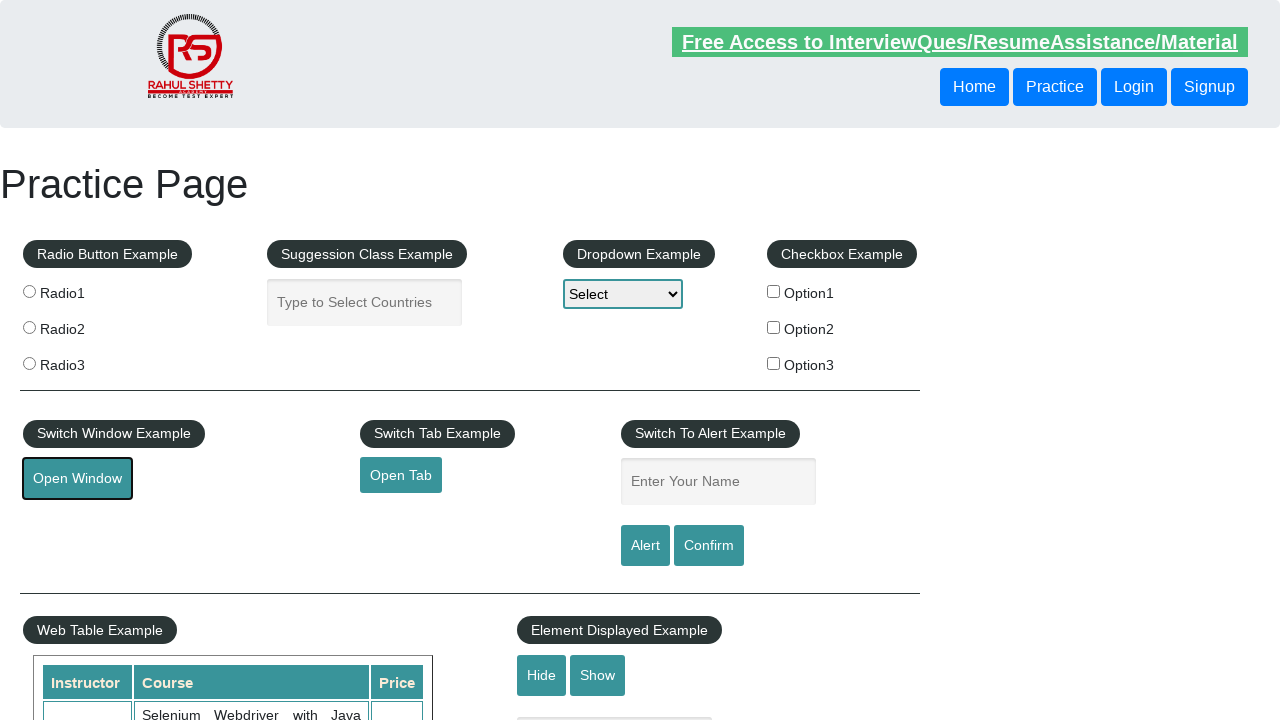

Verified 'Access all our Courses' text is present in the new window
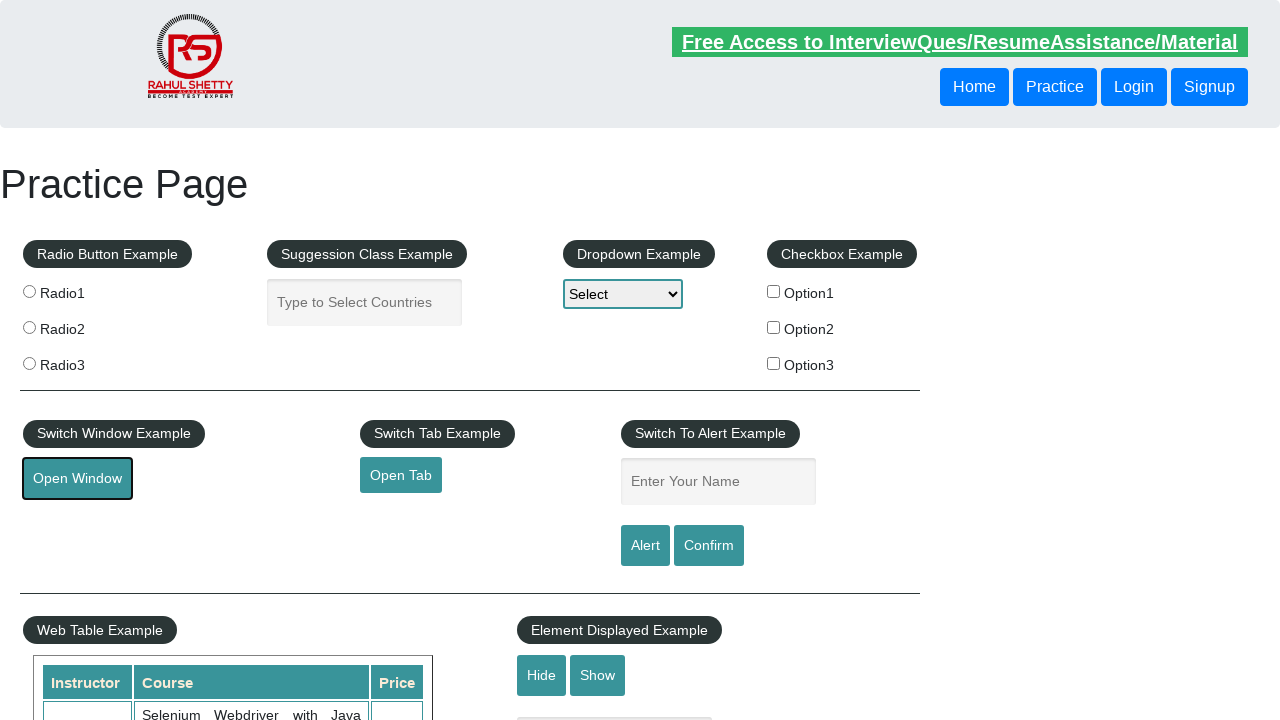

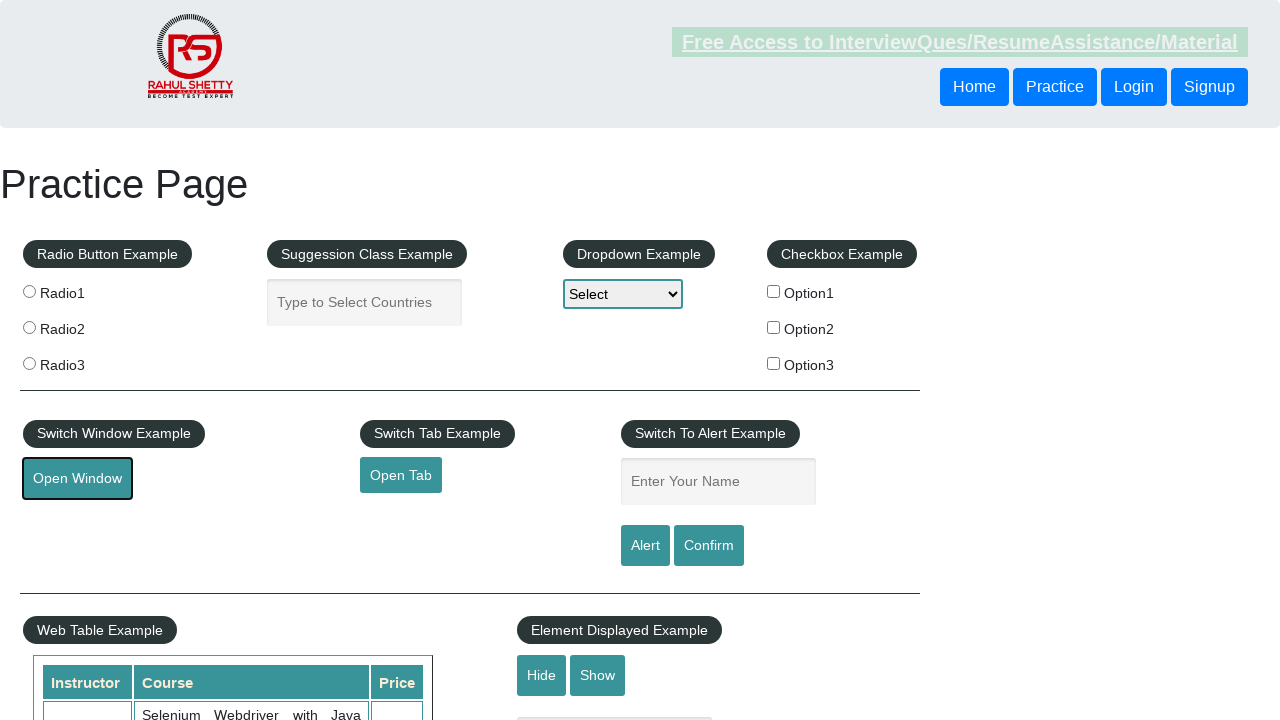